Tests radio button selection by clicking and verifying it becomes checked

Starting URL: https://rahulshettyacademy.com/AutomationPractice/

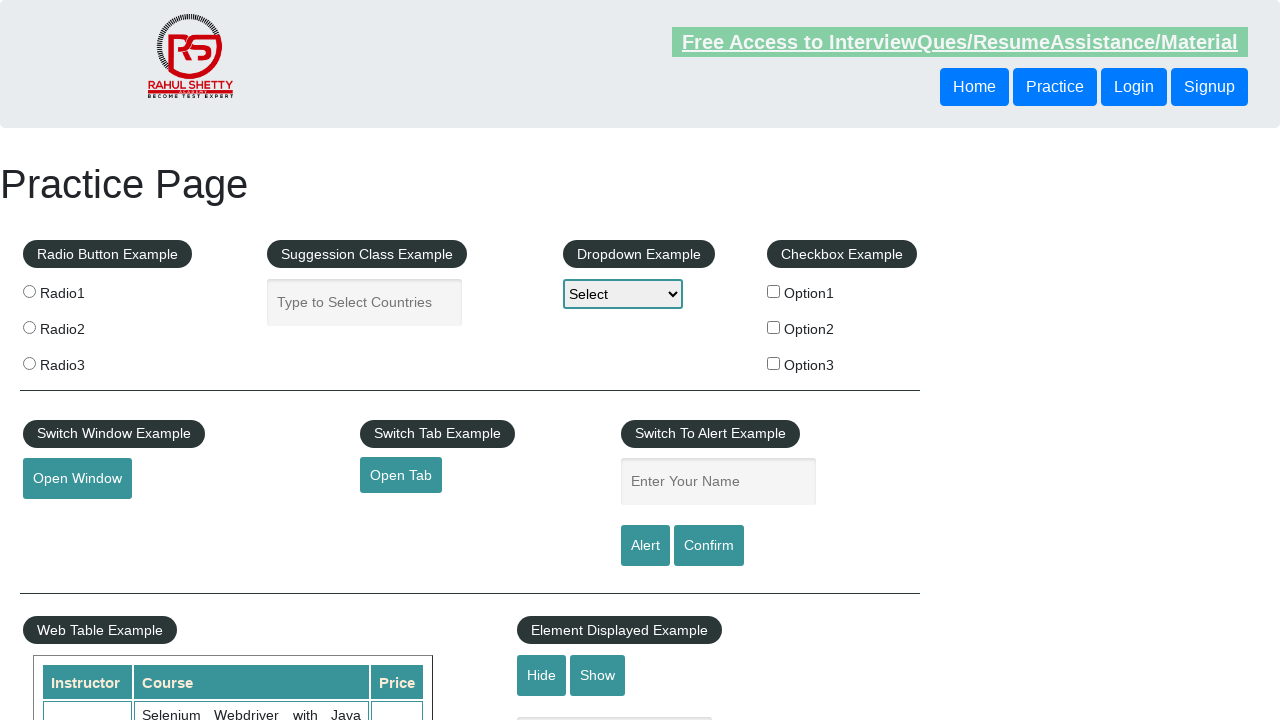

Navigated to Rahul Shetty Academy automation practice page
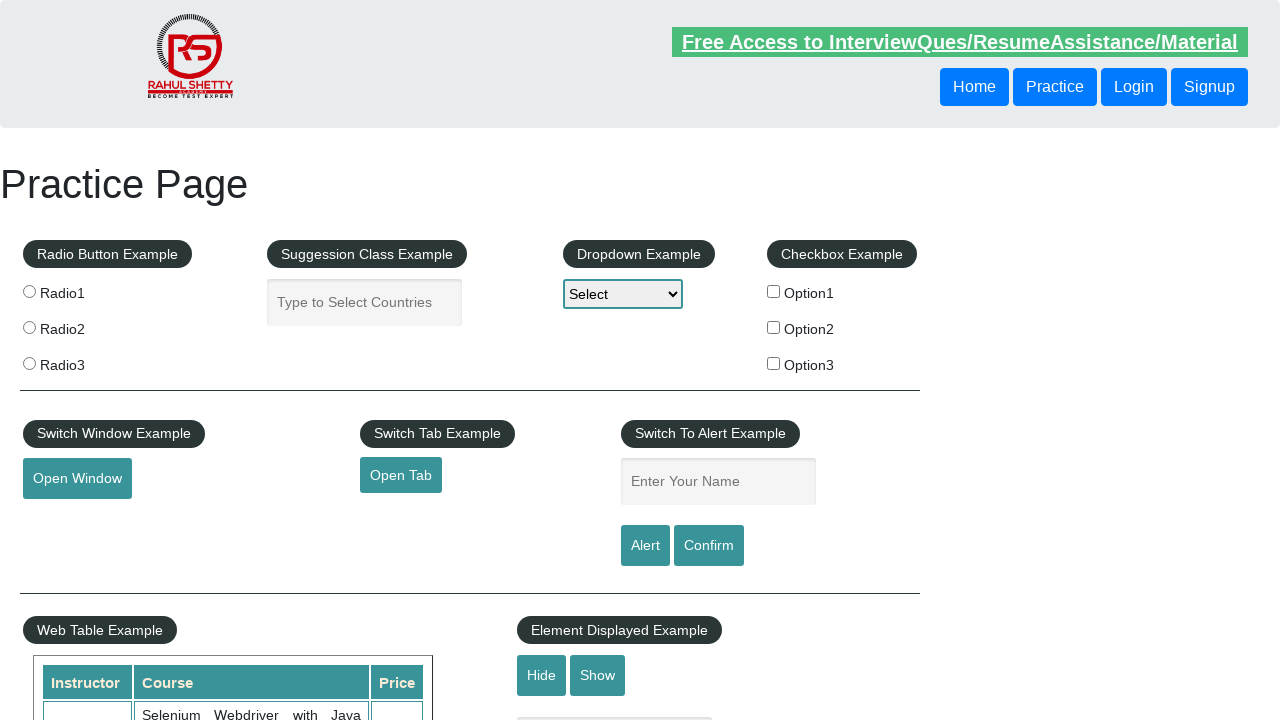

Clicked radio button option 2 at (29, 327) on input[value='radio2']
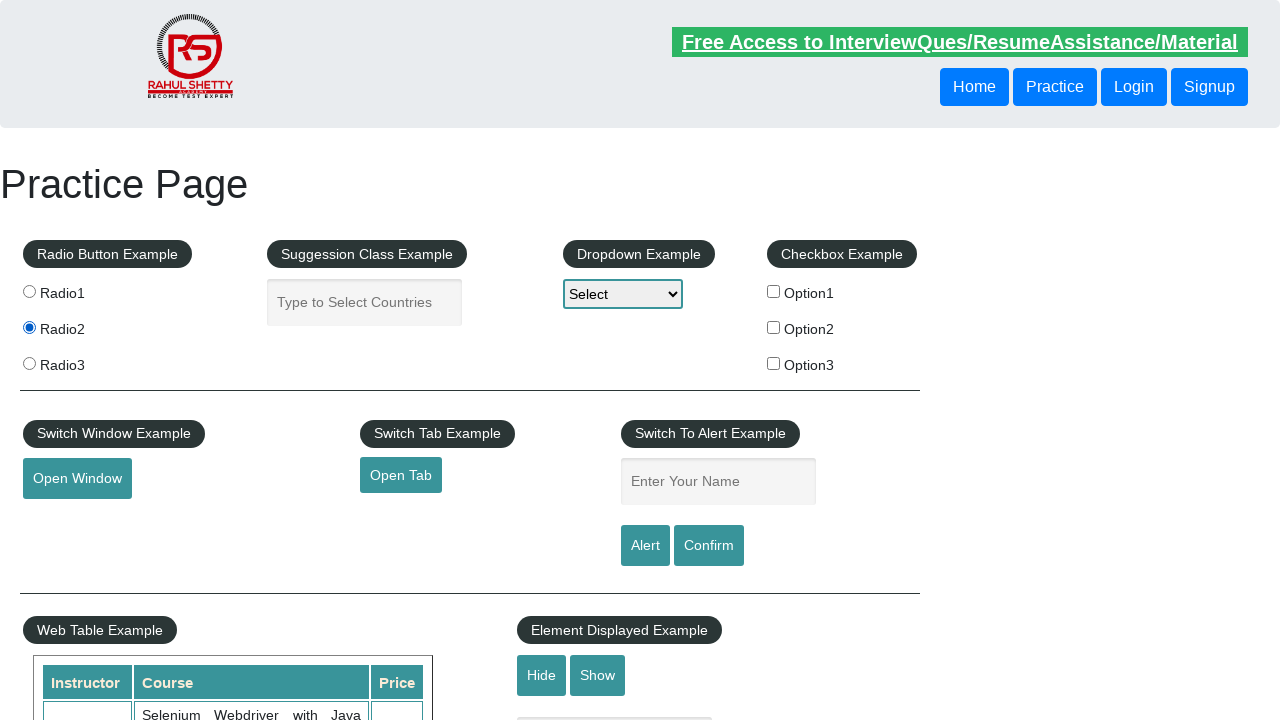

Verified radio button option 2 is checked
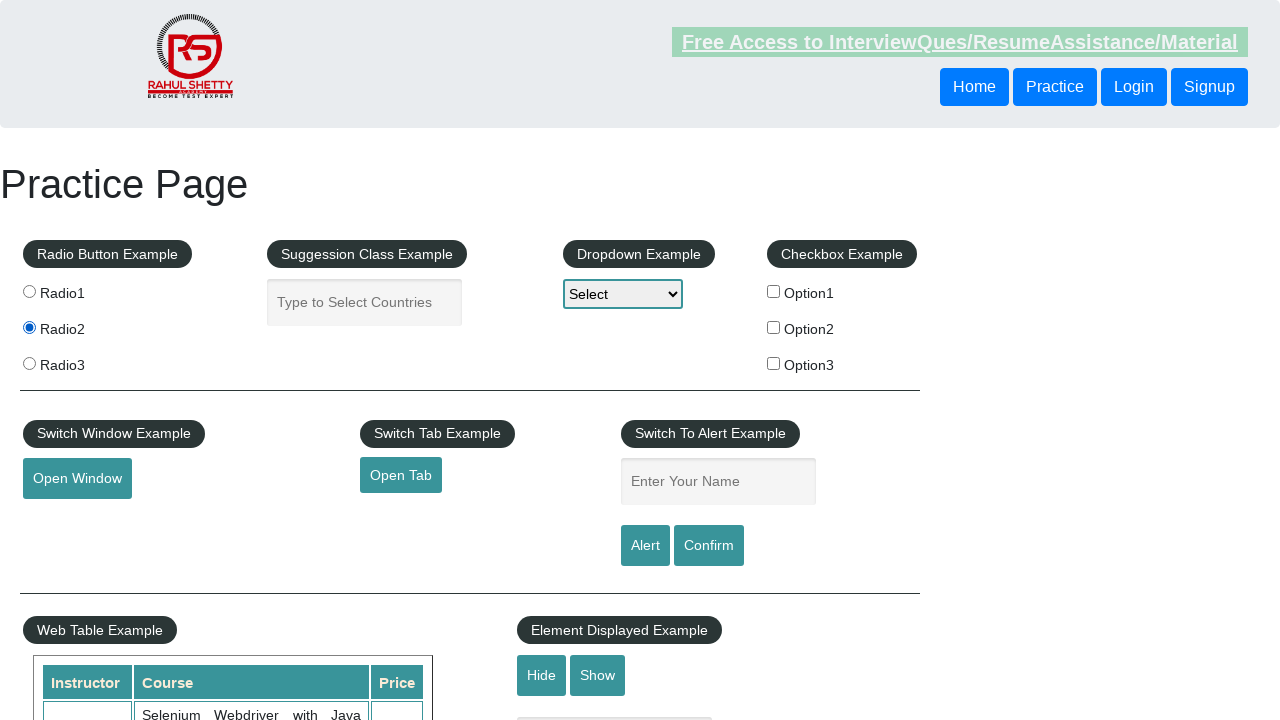

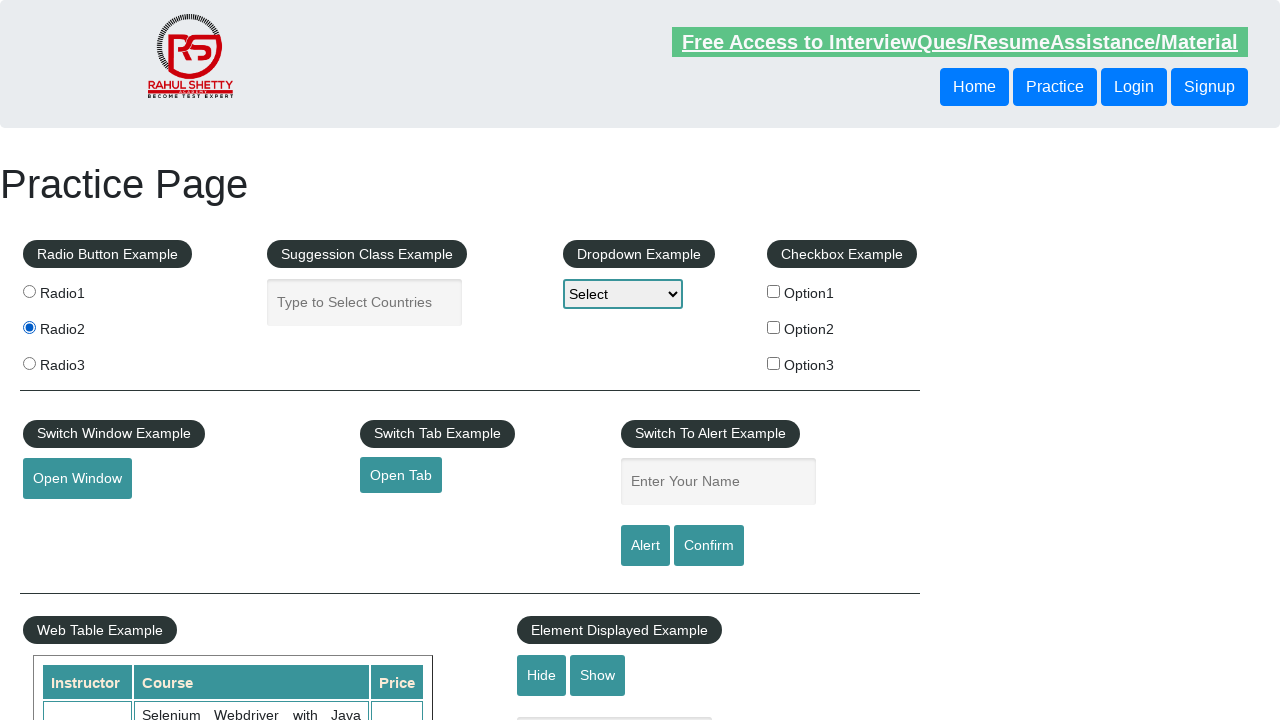